Tests child browser popup handling by clicking a button that opens a new window, switching to the new window, and clicking on a Training link

Starting URL: https://skpatro.github.io/demo/links/

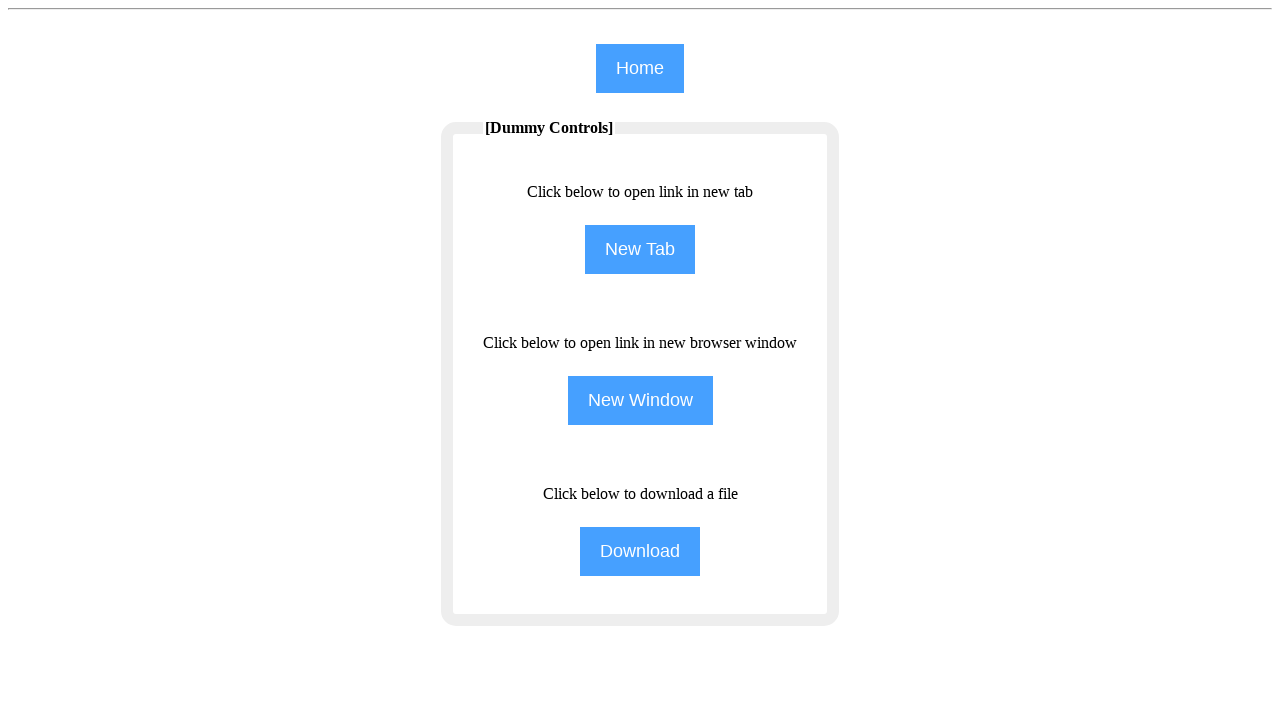

Clicked second button to open popup window at (640, 250) on (//input[@class='btn'])[2]
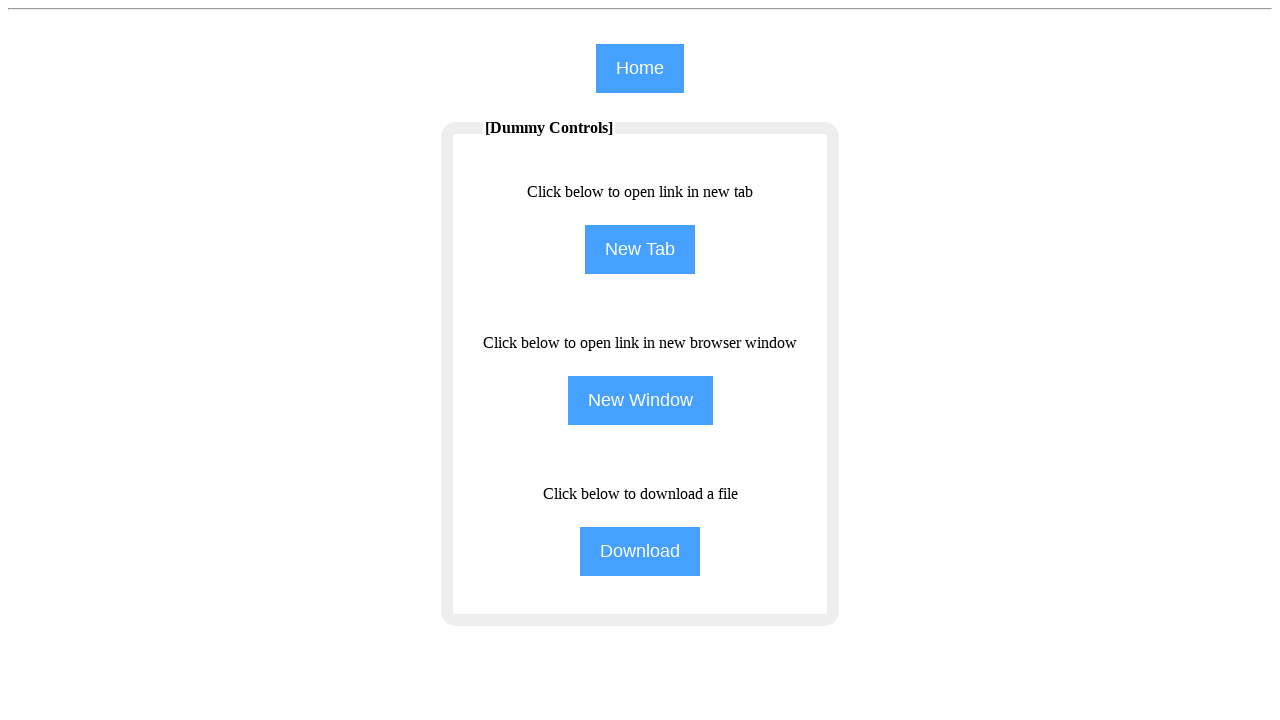

New popup window opened and captured at (640, 250) on (//input[@class='btn'])[2]
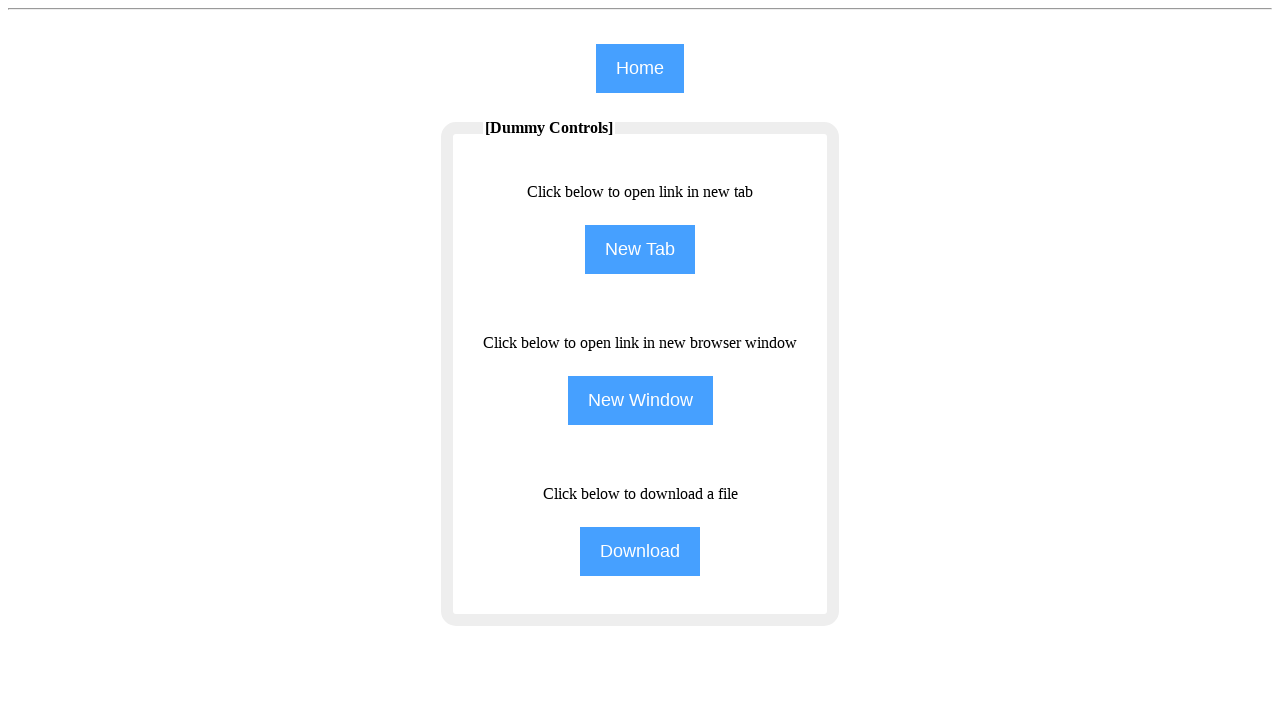

New page loaded successfully
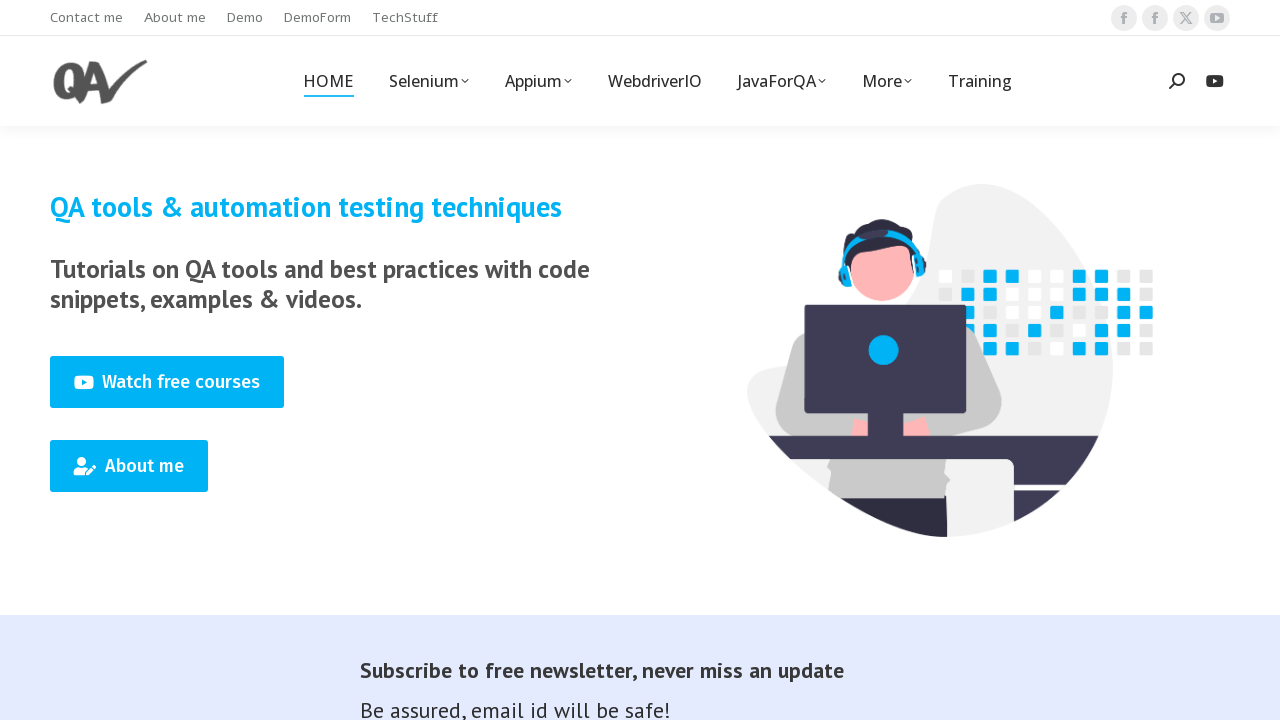

Clicked Training link in new window at (980, 81) on (//span[text()='Training'])[1]
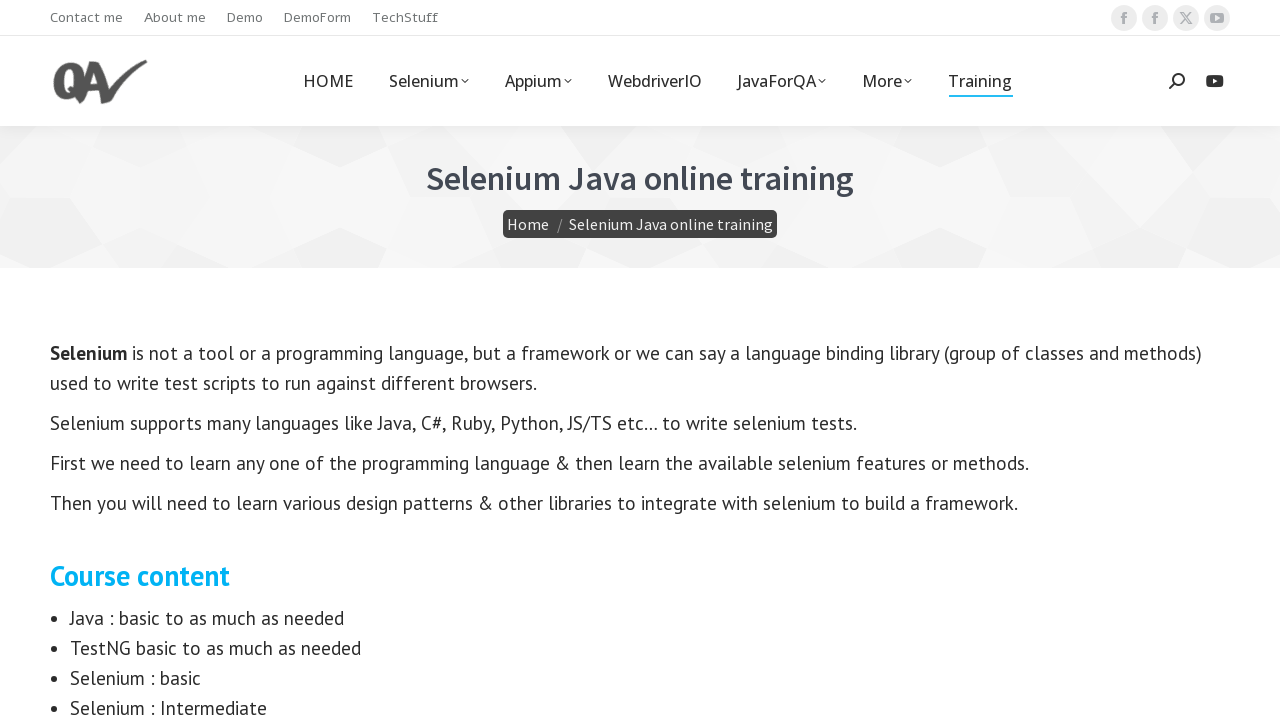

Page navigated after clicking Training link
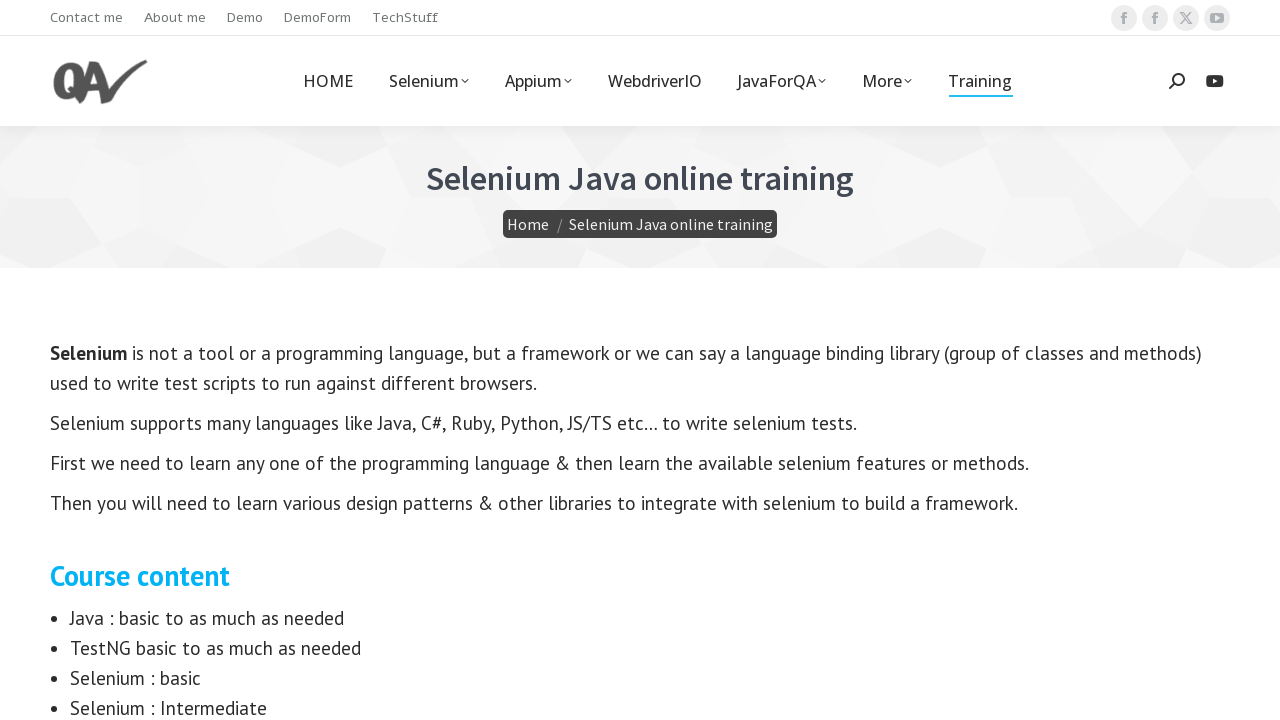

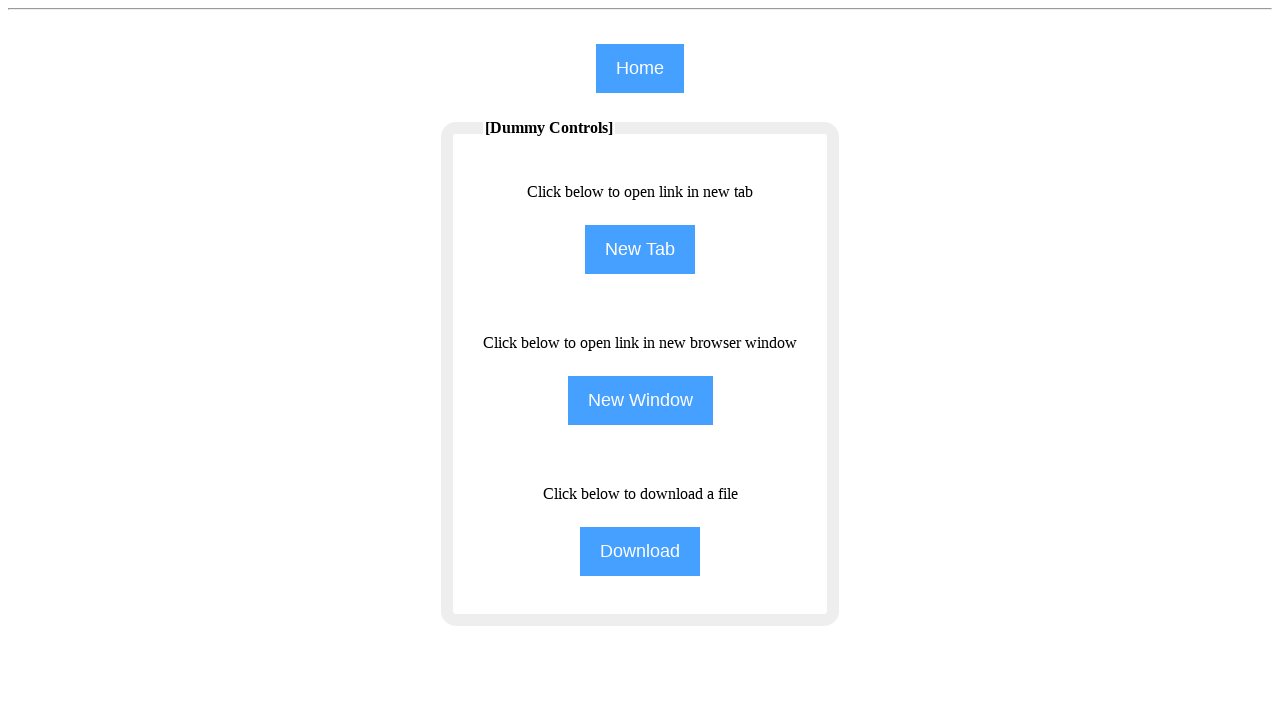